Tests registration form validation by leaving the first name field empty

Starting URL: https://www.sharelane.com/cgi-bin/register.py?page=1&zip_code=55555

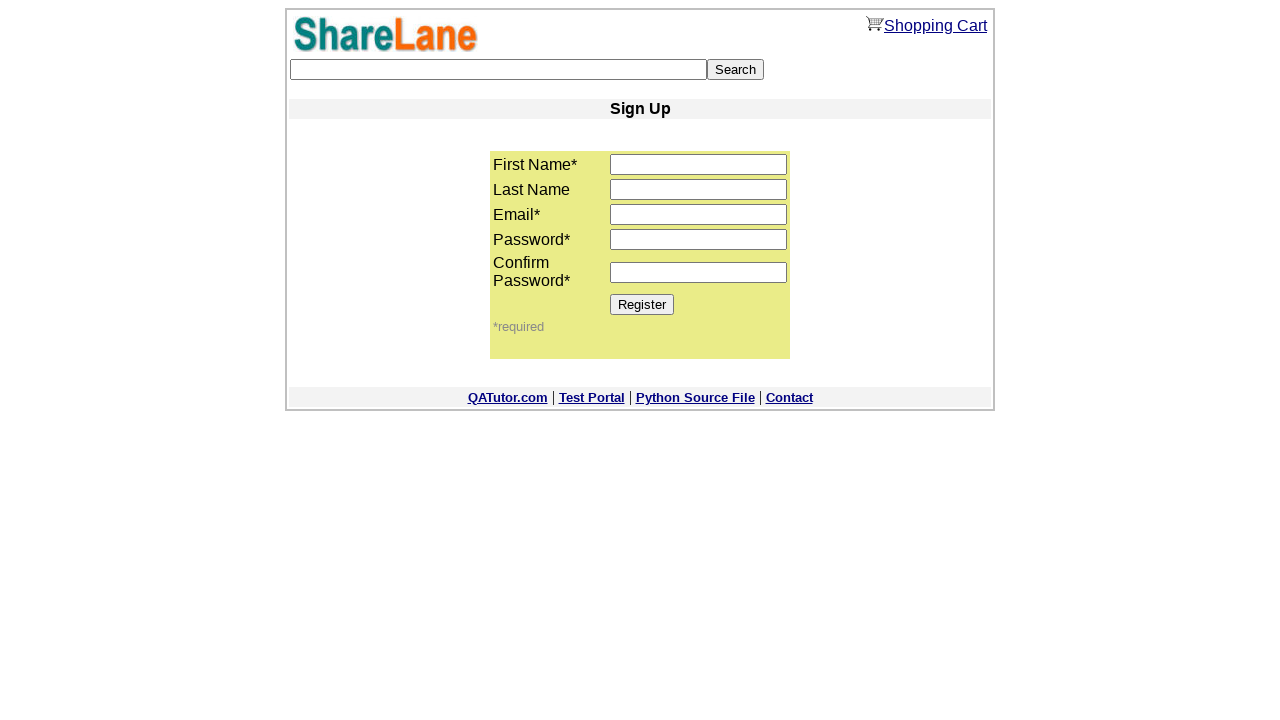

Left first name field empty on input[name='first_name']
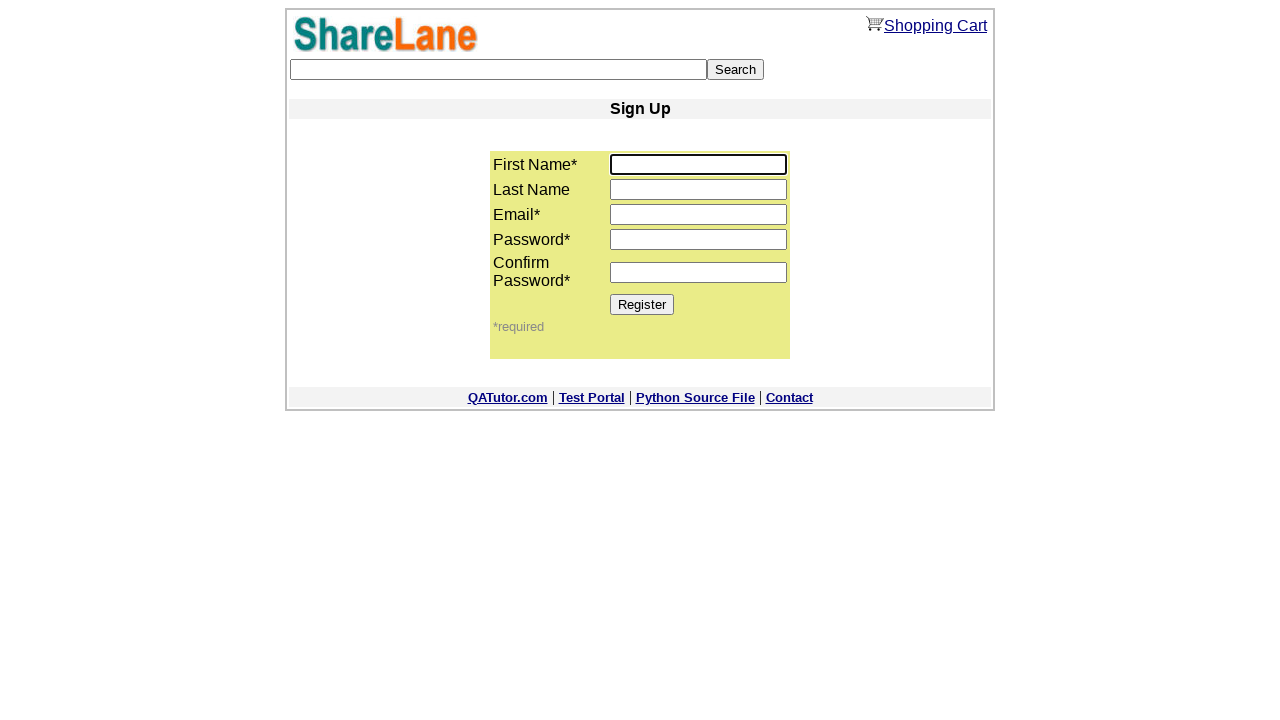

Filled email field with 'testuser321@example.com' on input[name='email']
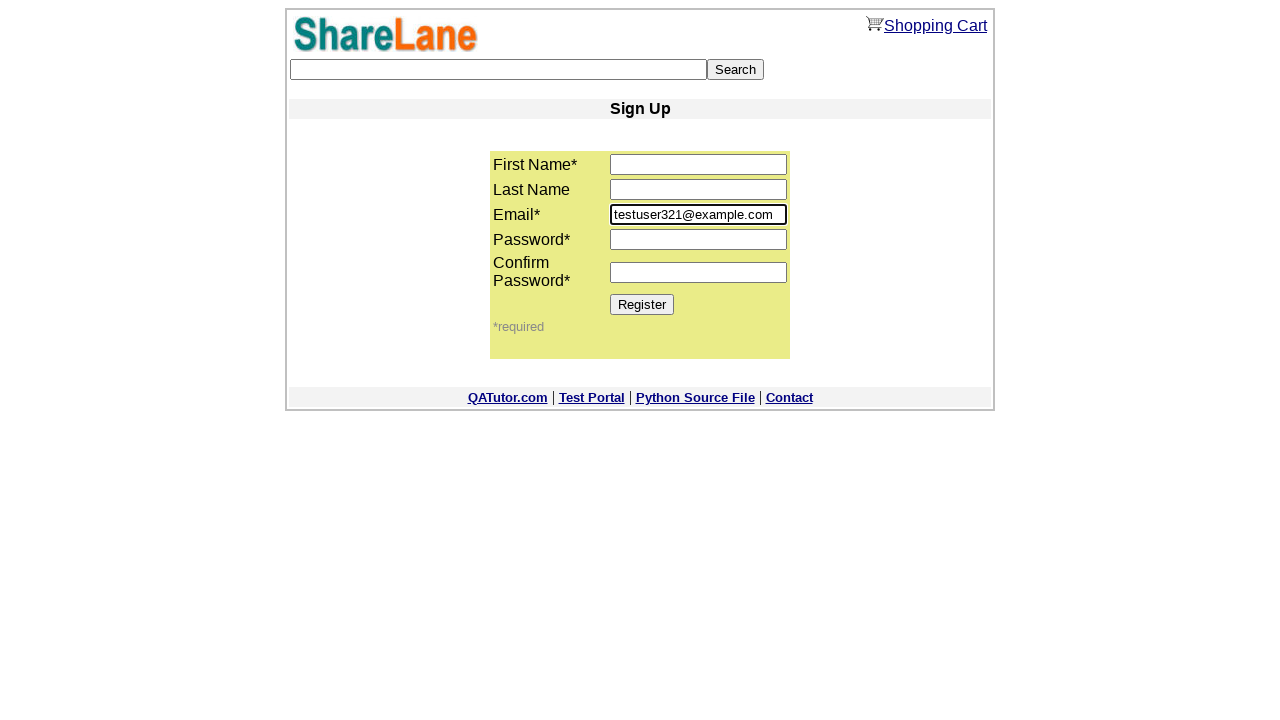

Filled password field with '11111' on input[name='password1']
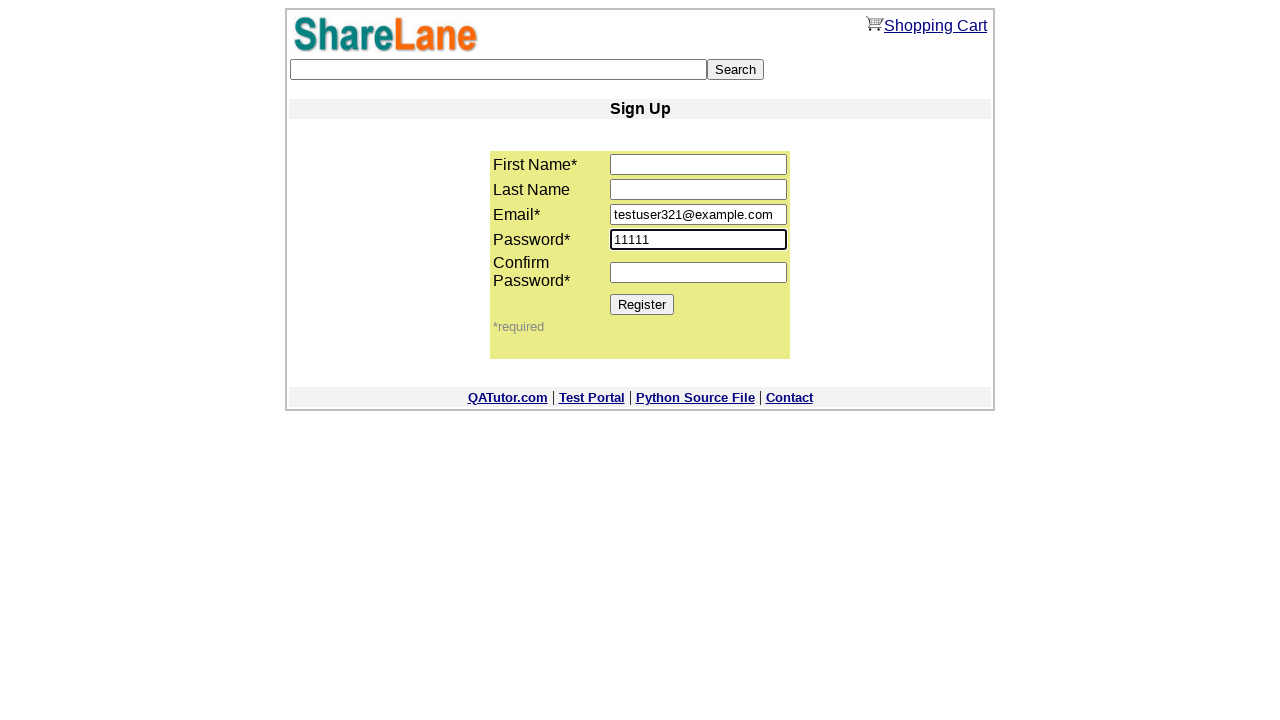

Filled password confirmation field with '11111' on input[name='password2']
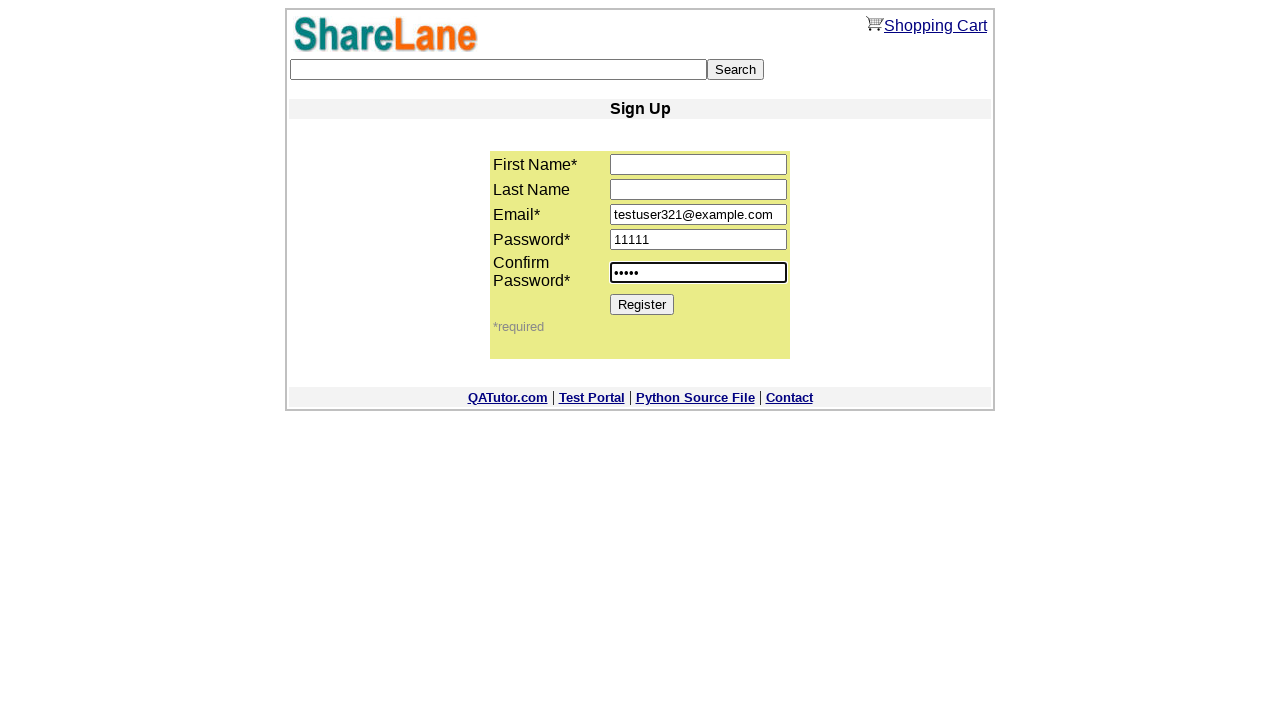

Clicked Register button to submit form with empty first name at (642, 304) on input[value='Register']
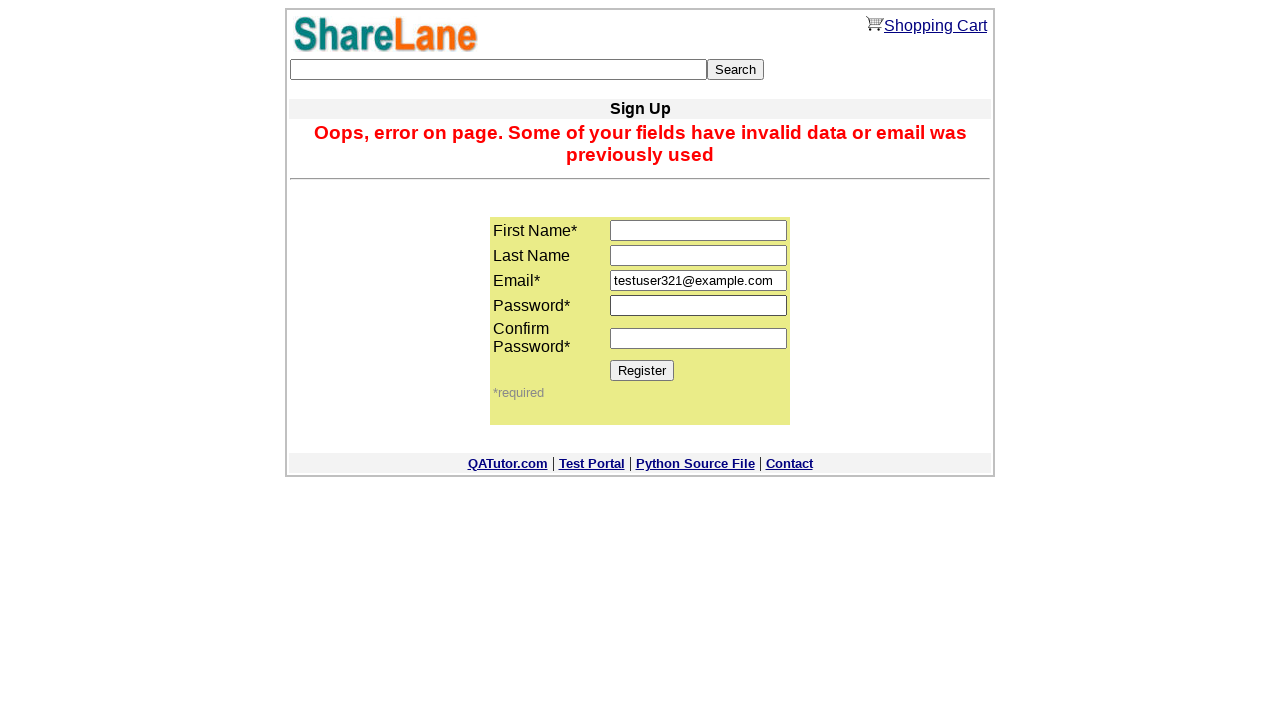

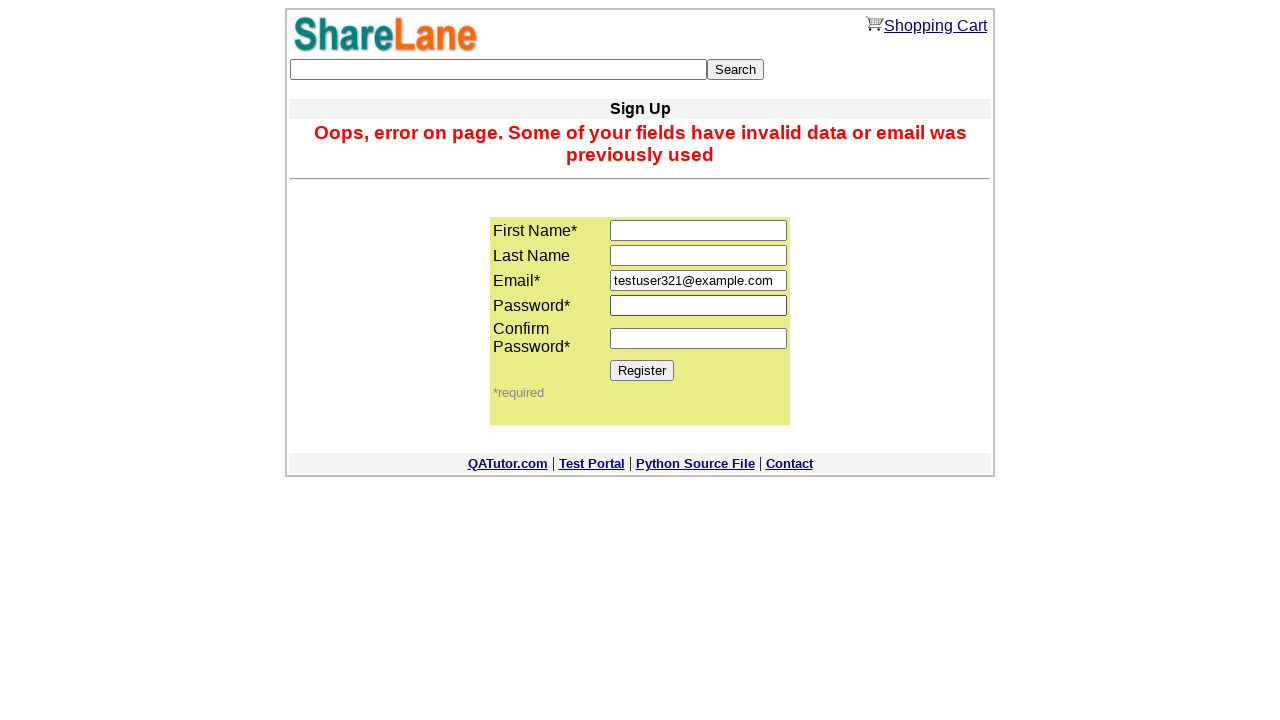